Navigates to the RedBus website and verifies the page loads successfully. The original script demonstrates handling browser notifications, but in Playwright this is handled differently via context options.

Starting URL: https://www.redbus.in/

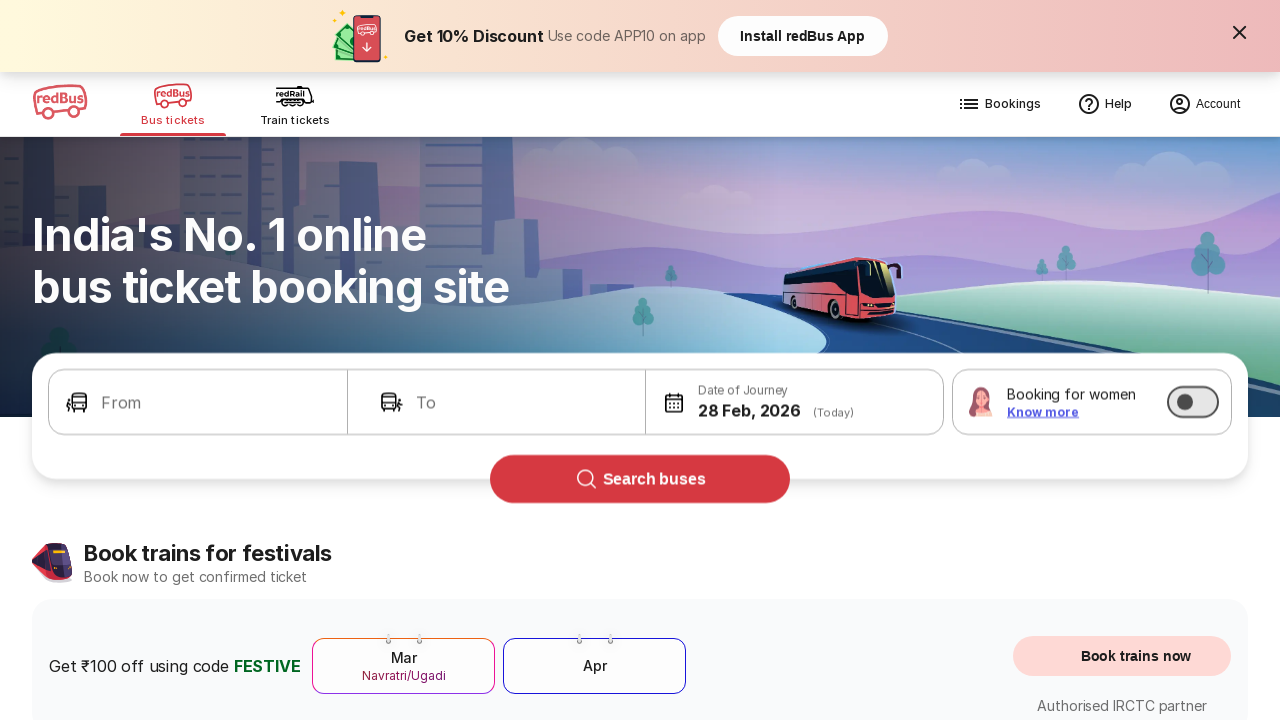

Waited for page to reach domcontentloaded state
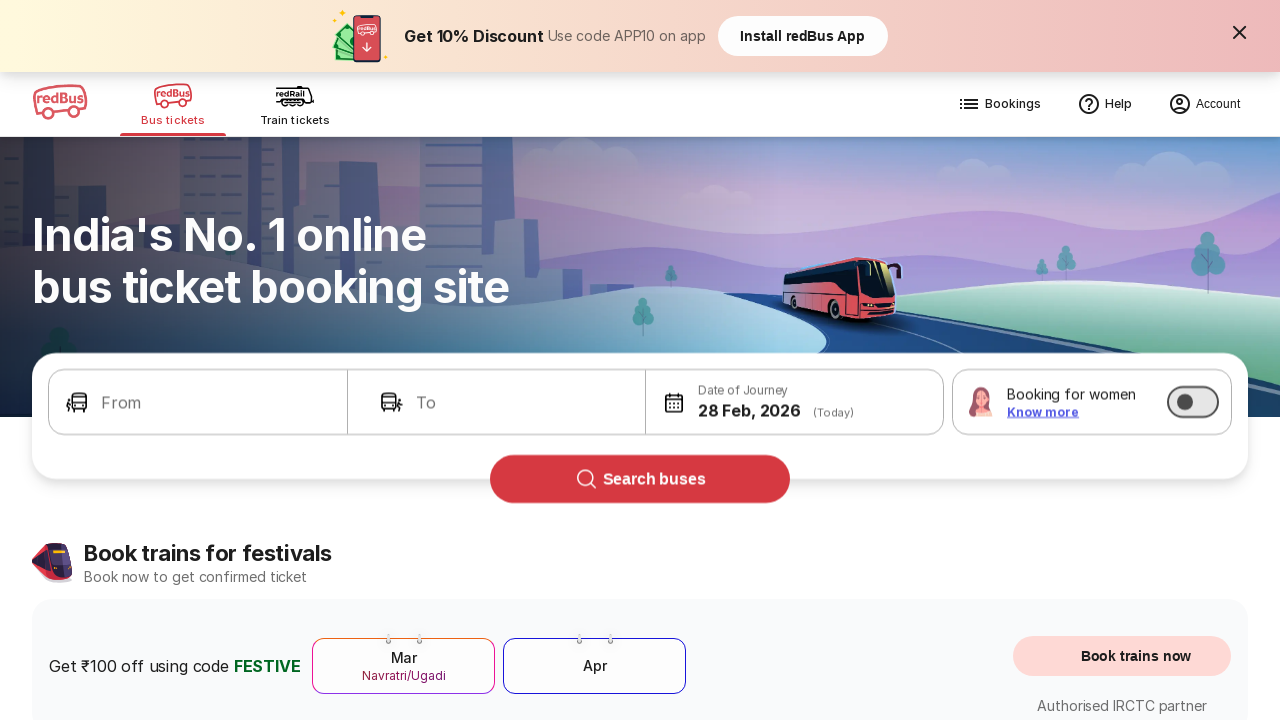

Verified body element is present on RedBus homepage
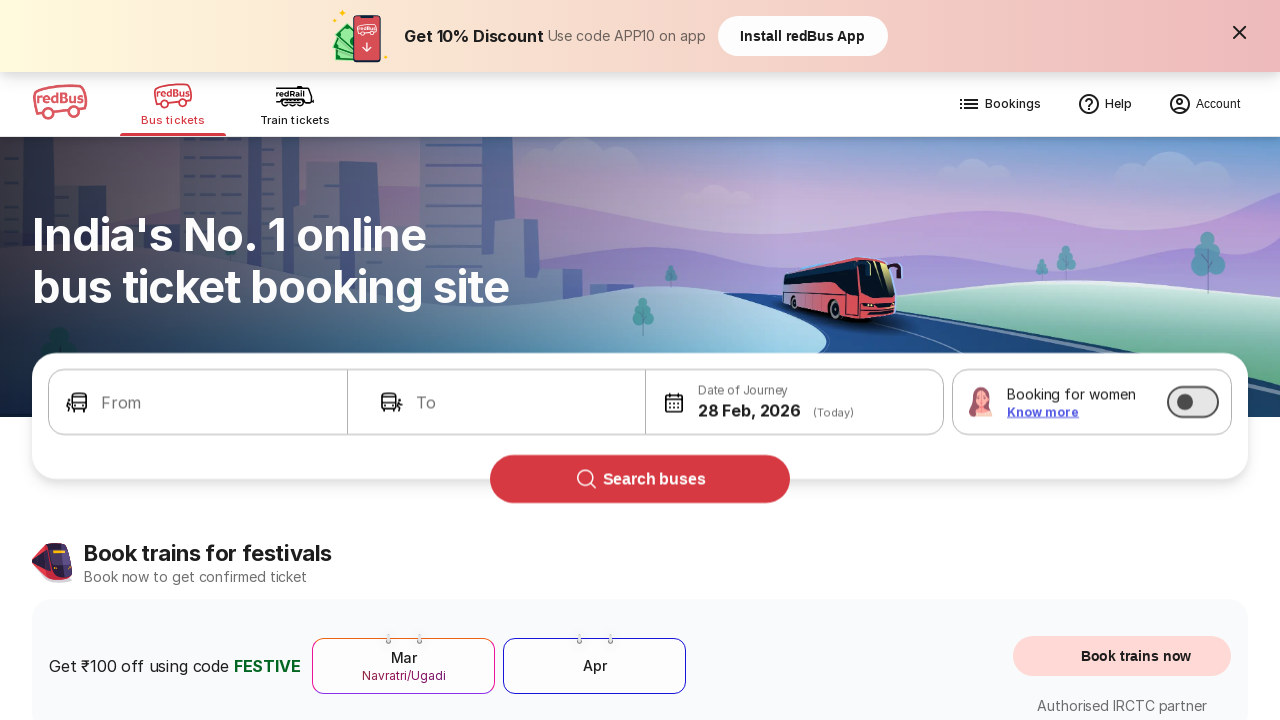

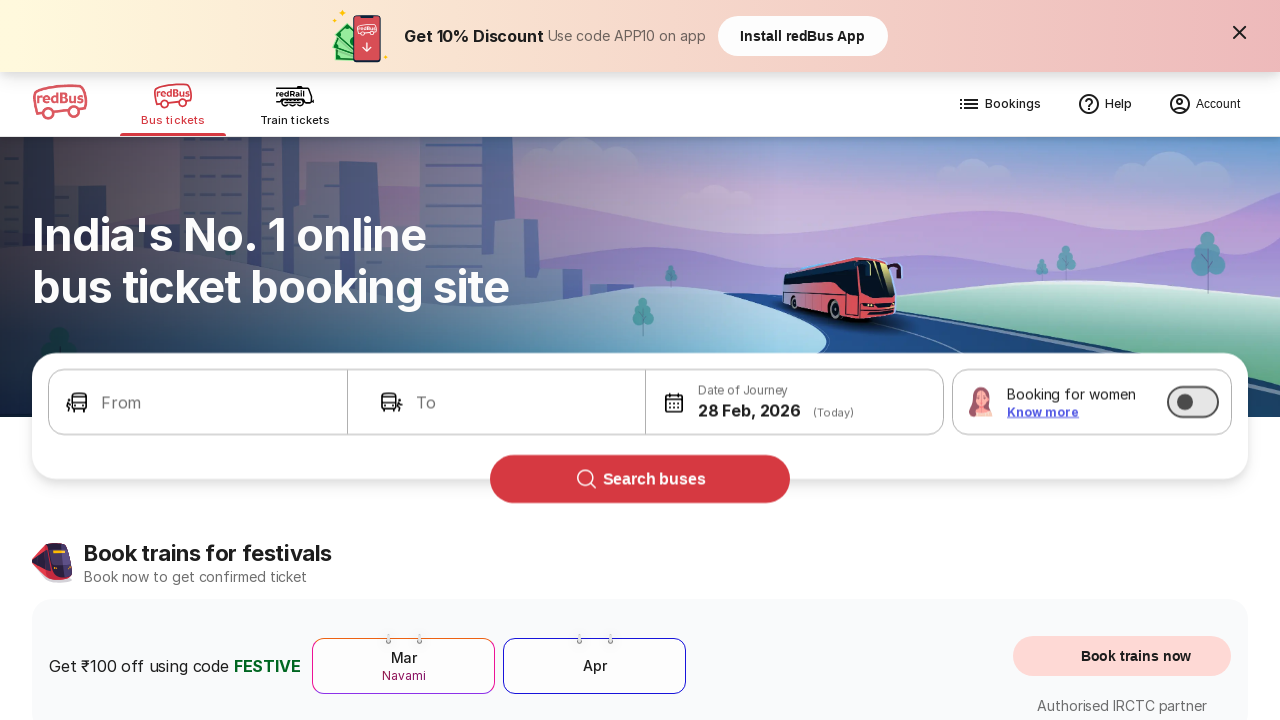